Tests that edits are saved when the input loses focus (blur event)

Starting URL: https://demo.playwright.dev/todomvc

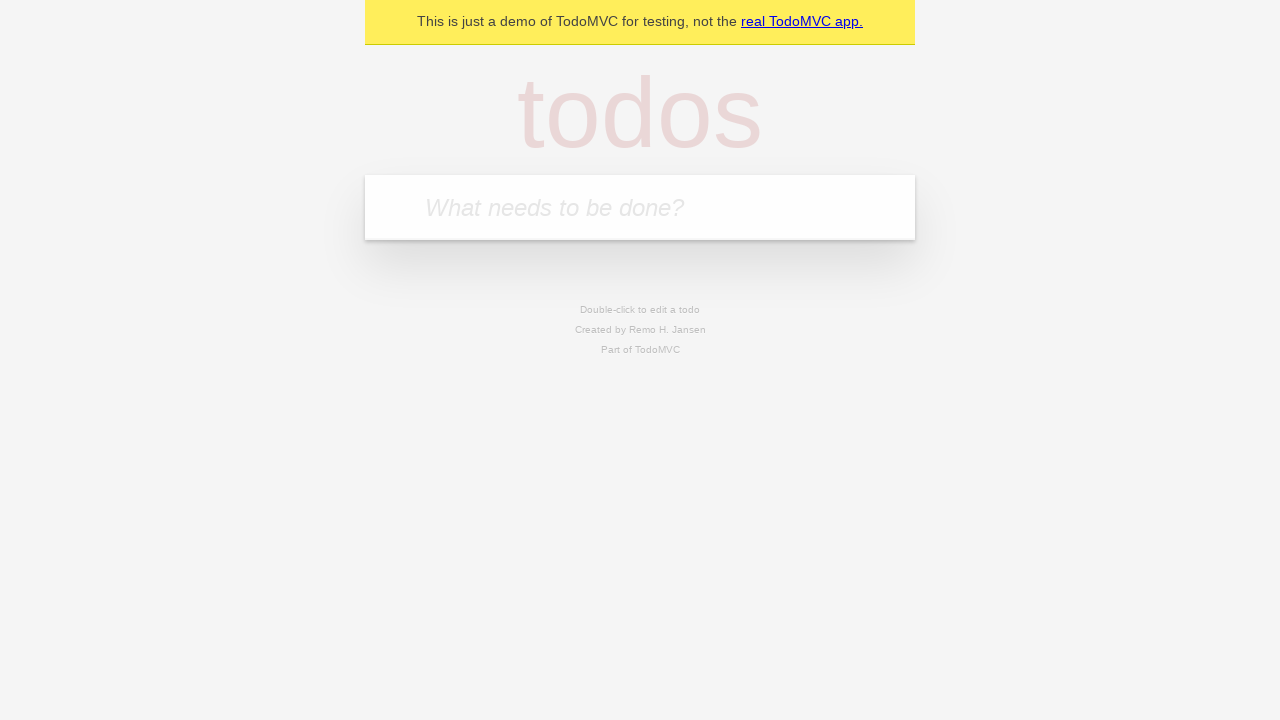

Filled input with first todo 'buy some cheese' on internal:attr=[placeholder="What needs to be done?"i]
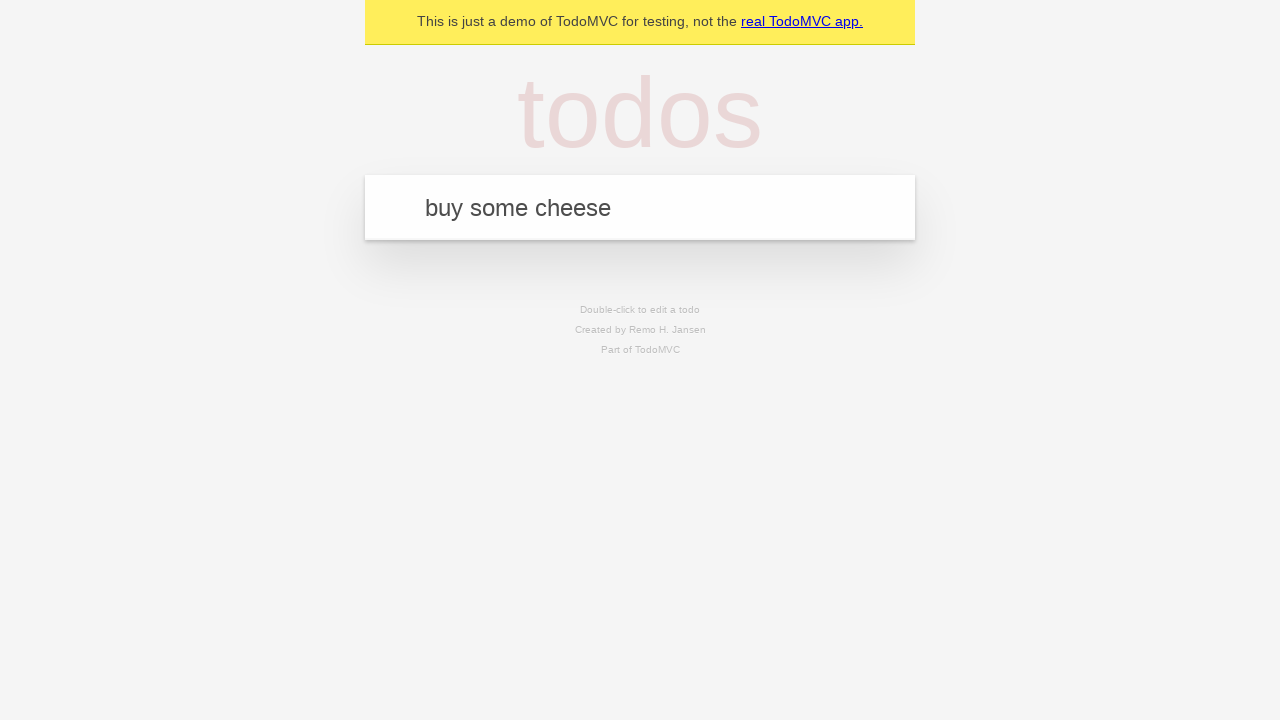

Pressed Enter to create first todo on internal:attr=[placeholder="What needs to be done?"i]
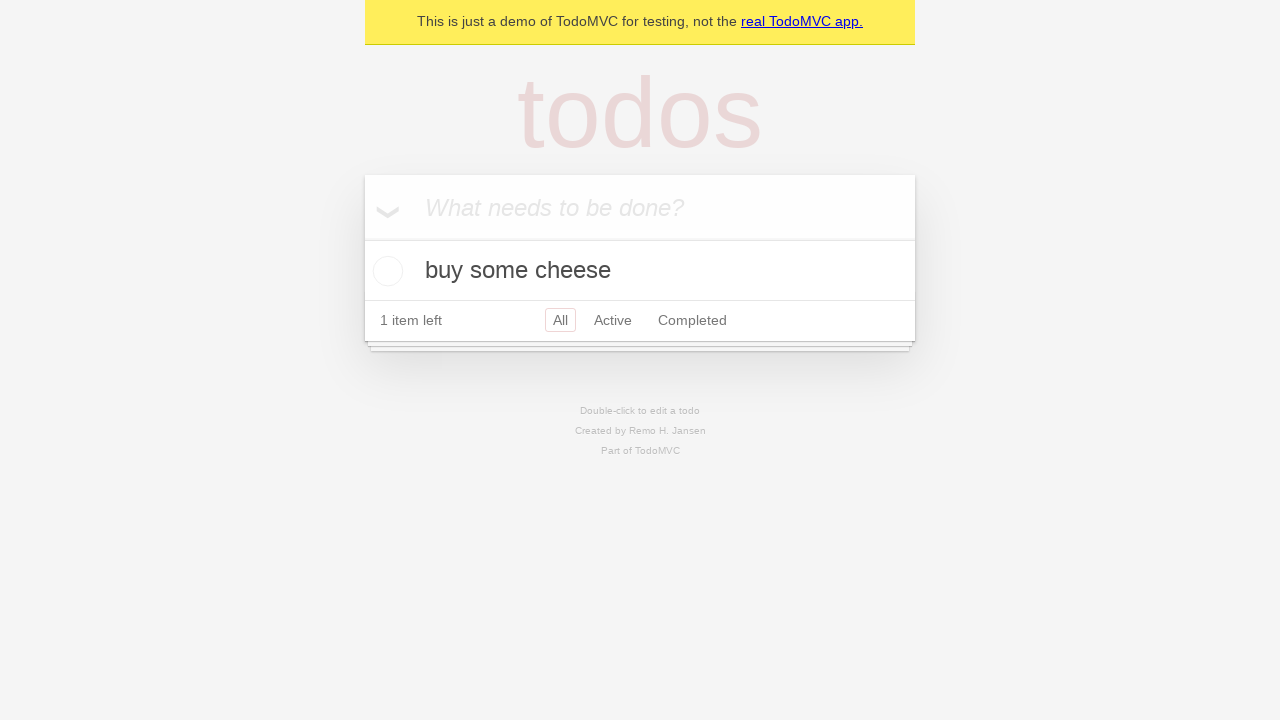

Filled input with second todo 'feed the cat' on internal:attr=[placeholder="What needs to be done?"i]
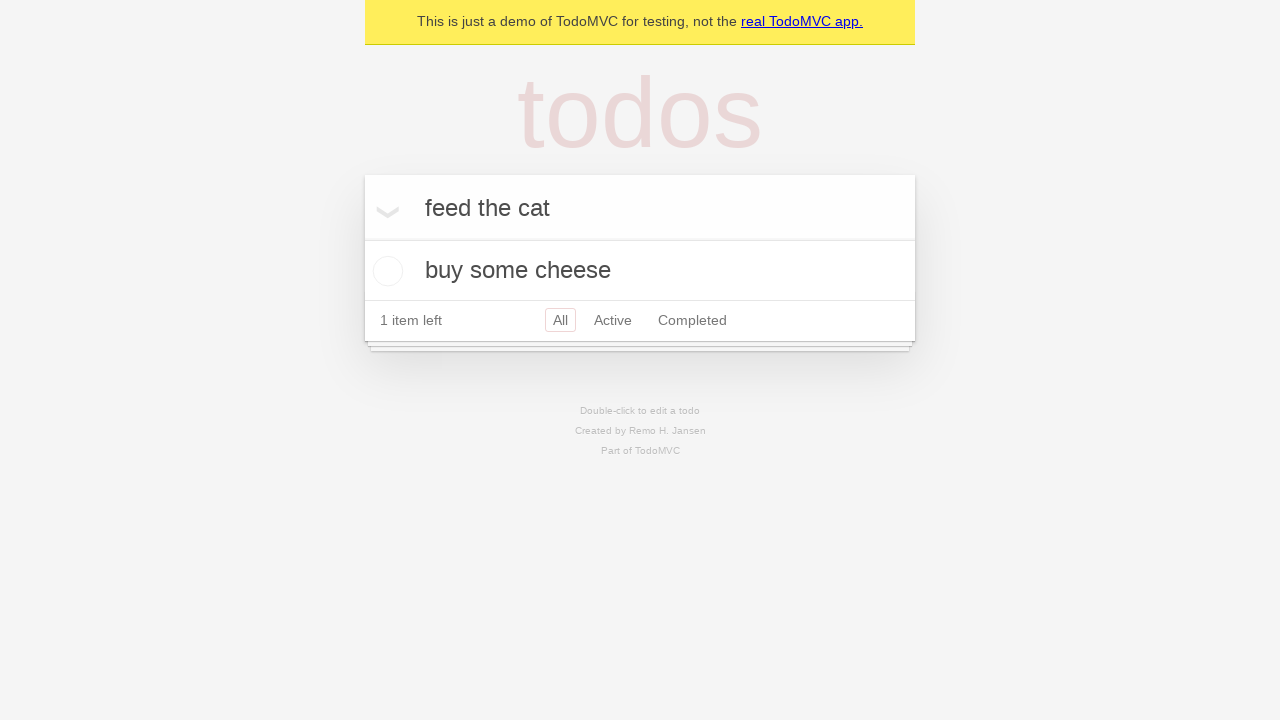

Pressed Enter to create second todo on internal:attr=[placeholder="What needs to be done?"i]
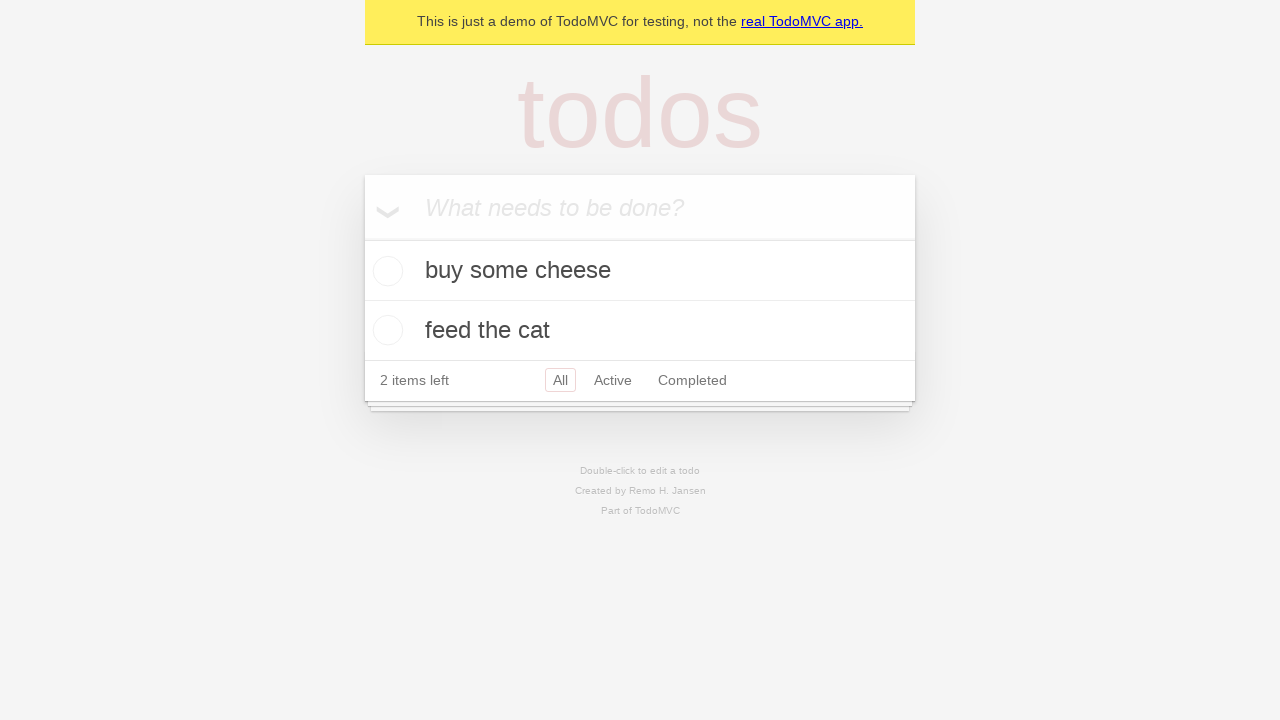

Filled input with third todo 'book a doctors appointment' on internal:attr=[placeholder="What needs to be done?"i]
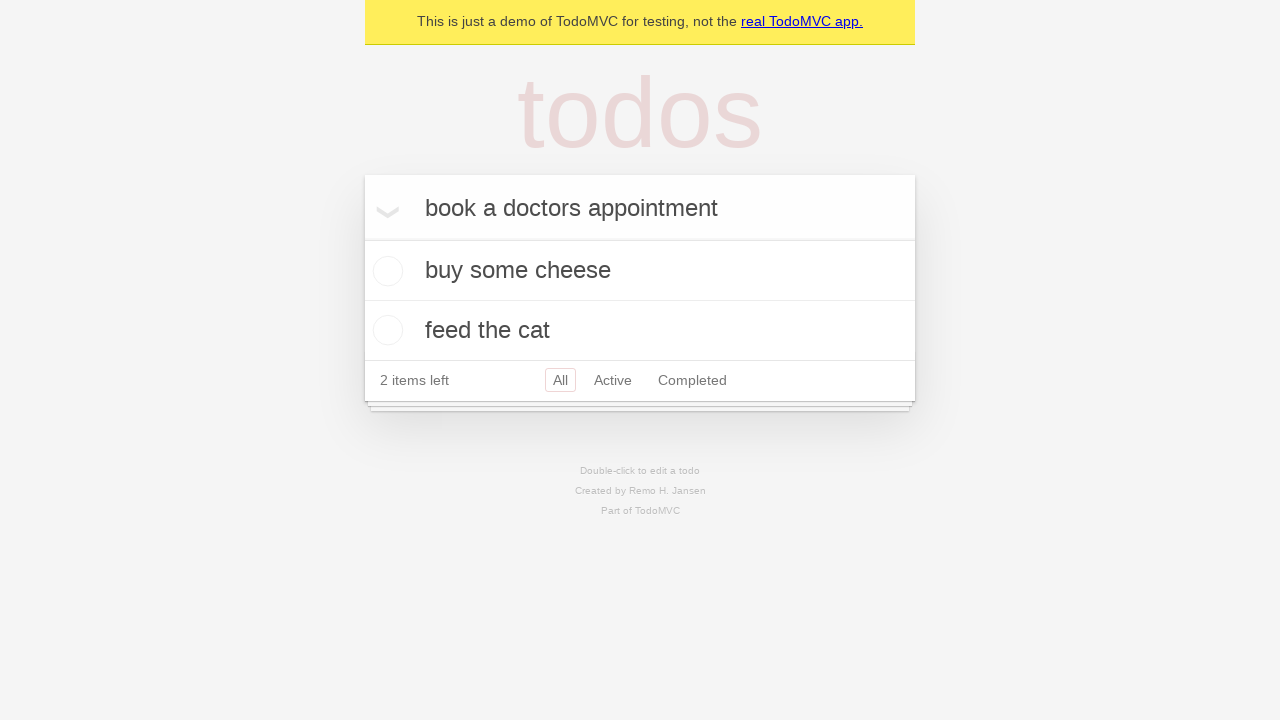

Pressed Enter to create third todo on internal:attr=[placeholder="What needs to be done?"i]
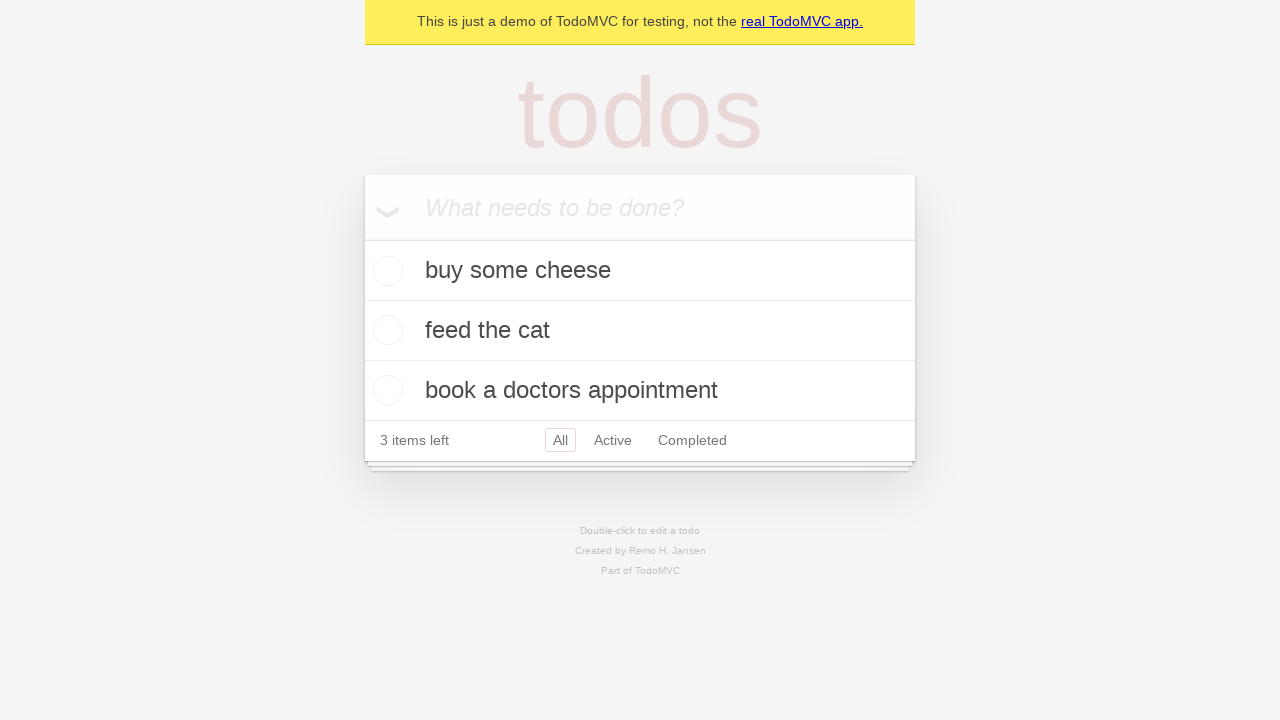

Double-clicked second todo to enter edit mode at (640, 331) on internal:testid=[data-testid="todo-item"s] >> nth=1
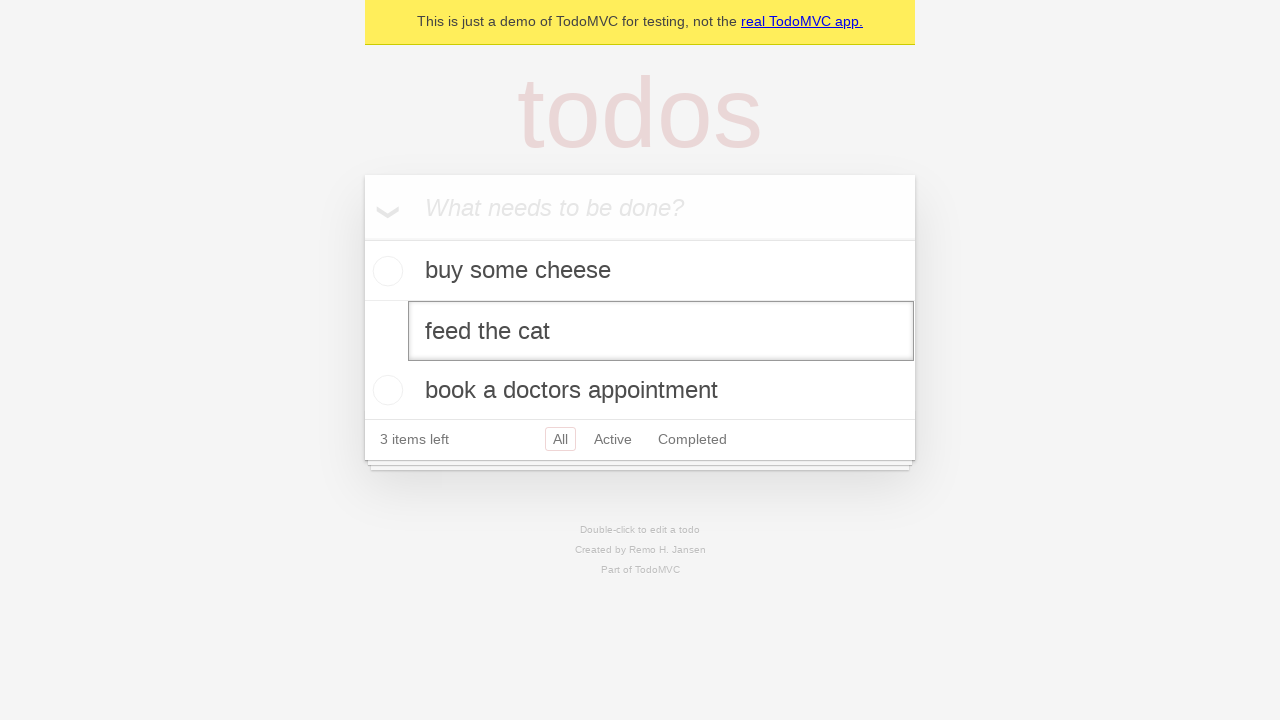

Filled edit textbox with updated text 'buy some sausages' on internal:testid=[data-testid="todo-item"s] >> nth=1 >> internal:role=textbox[nam
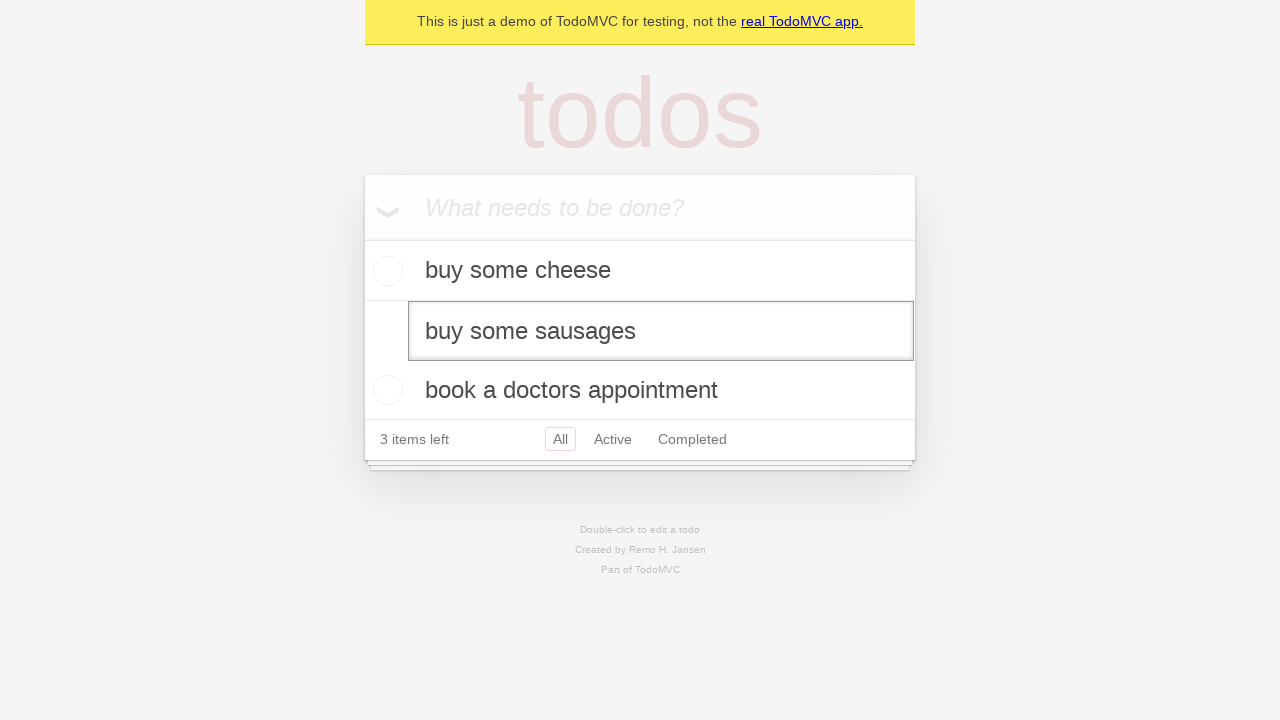

Dispatched blur event to save edits on second todo
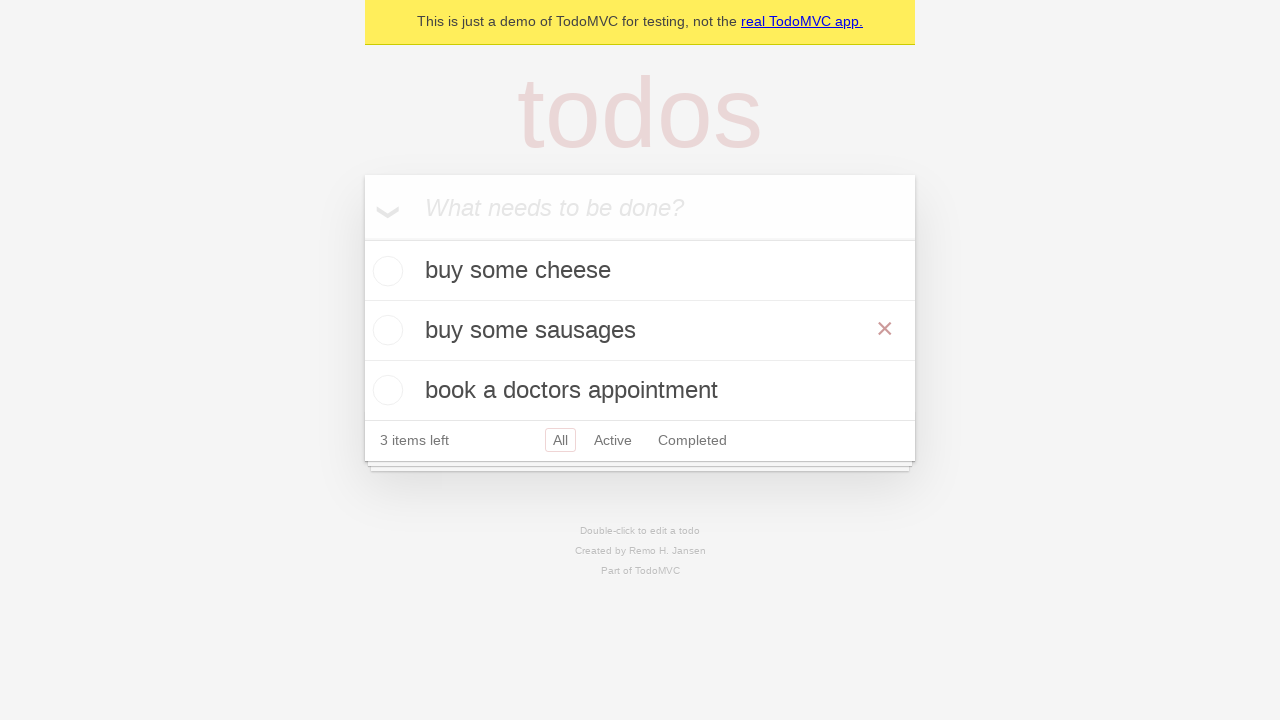

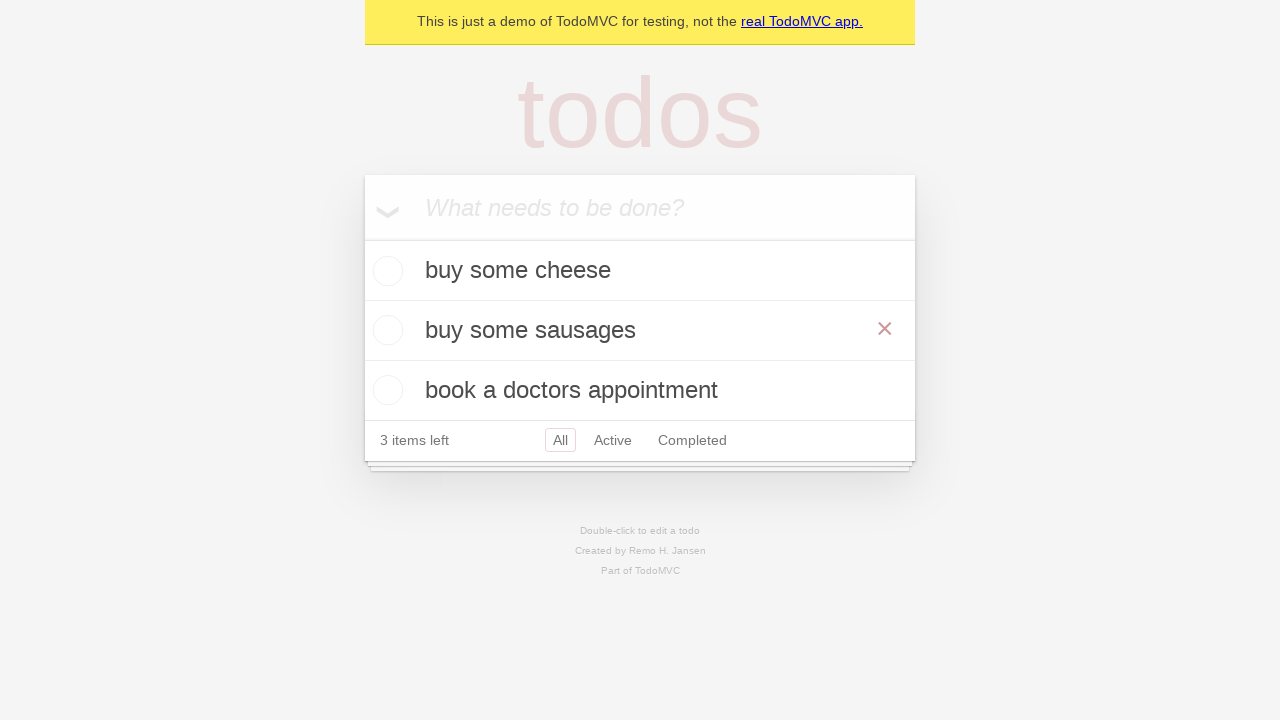